Interacts with a form containing radio buttons and a dropdown menu, selecting "Cheese" radio button and "Butter" from dropdown

Starting URL: https://dgotlieb.github.io/Controllers/

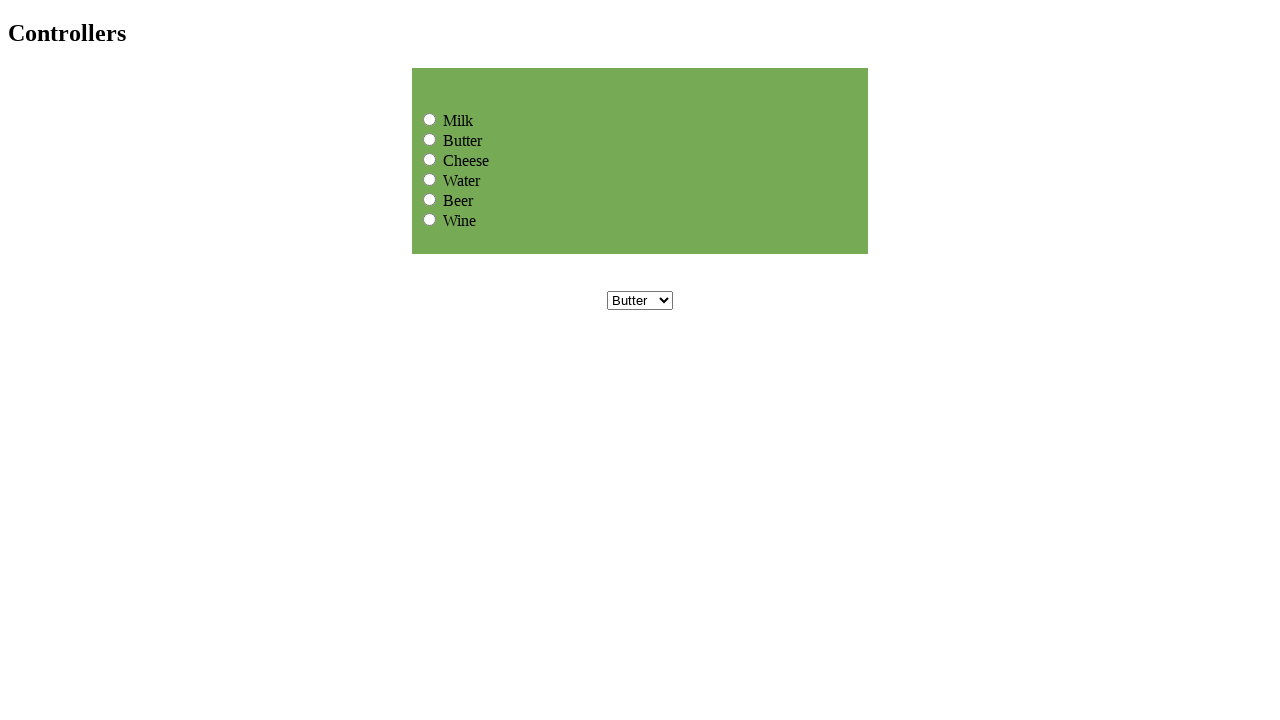

Clicked on the 'Cheese' radio button at (430, 159) on input[name='group1'][value='Cheese']
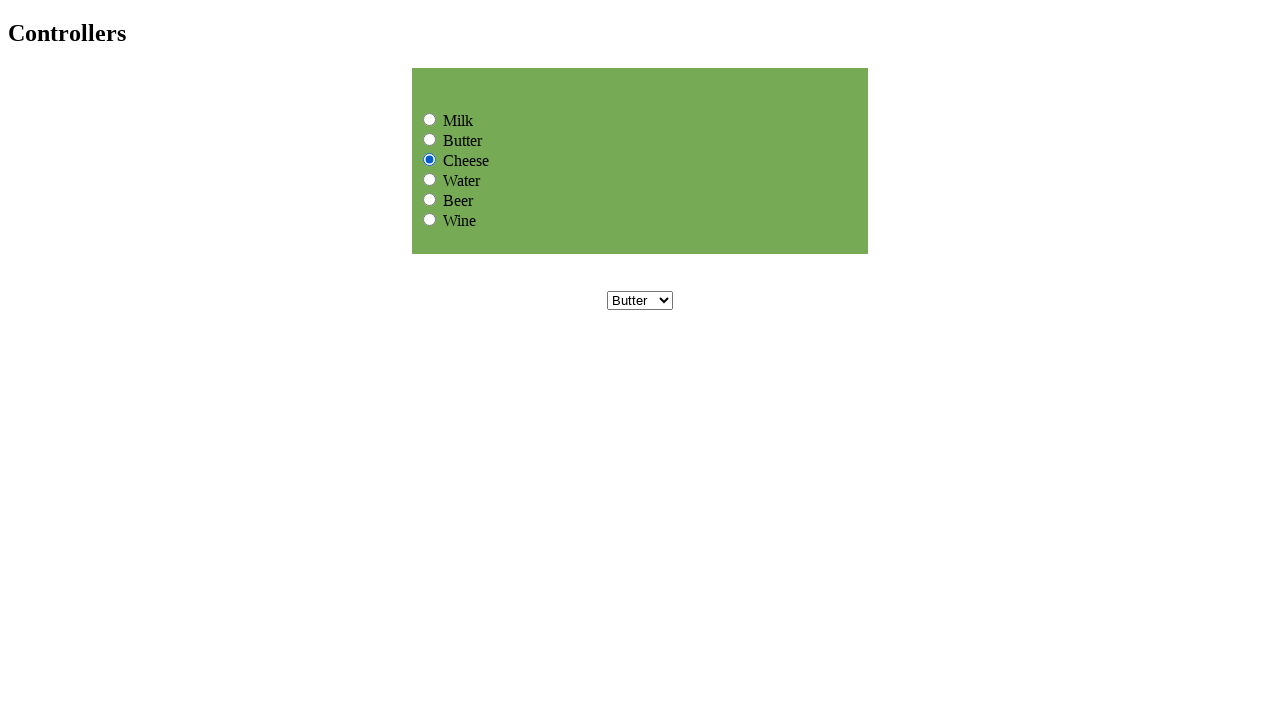

Selected 'Butter' from the dropdown menu on select[name='dropdownmenu']
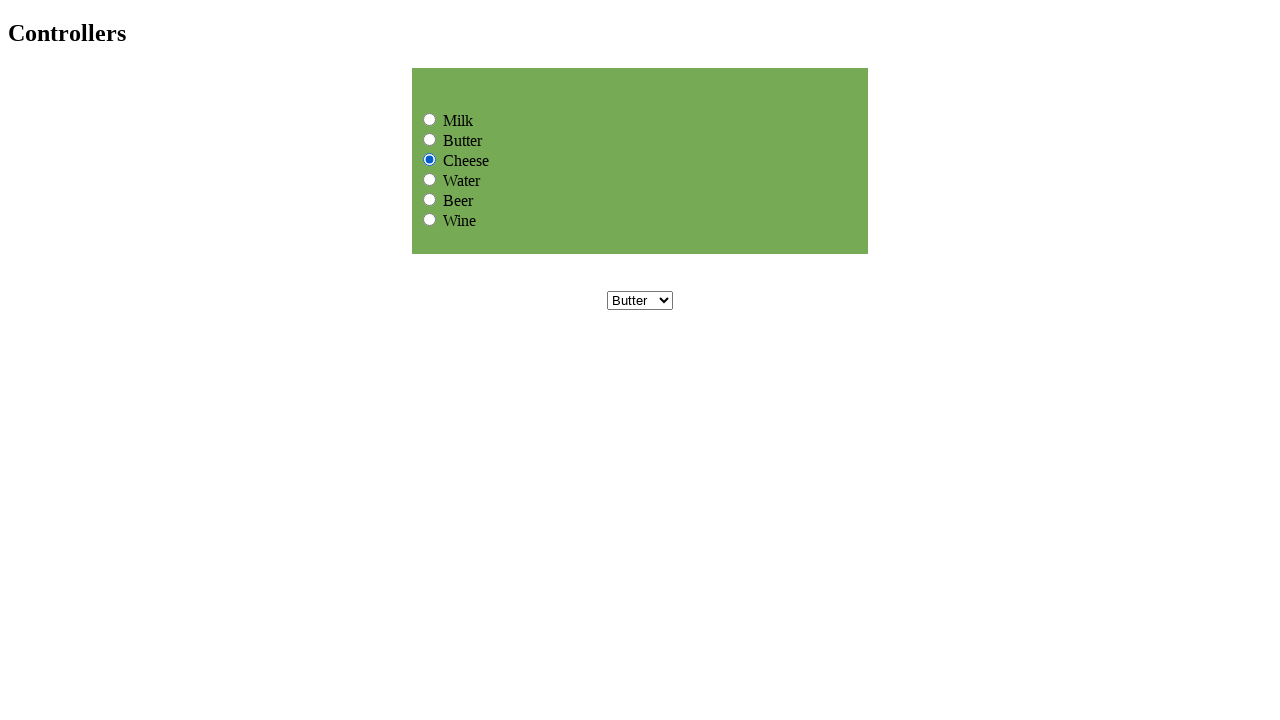

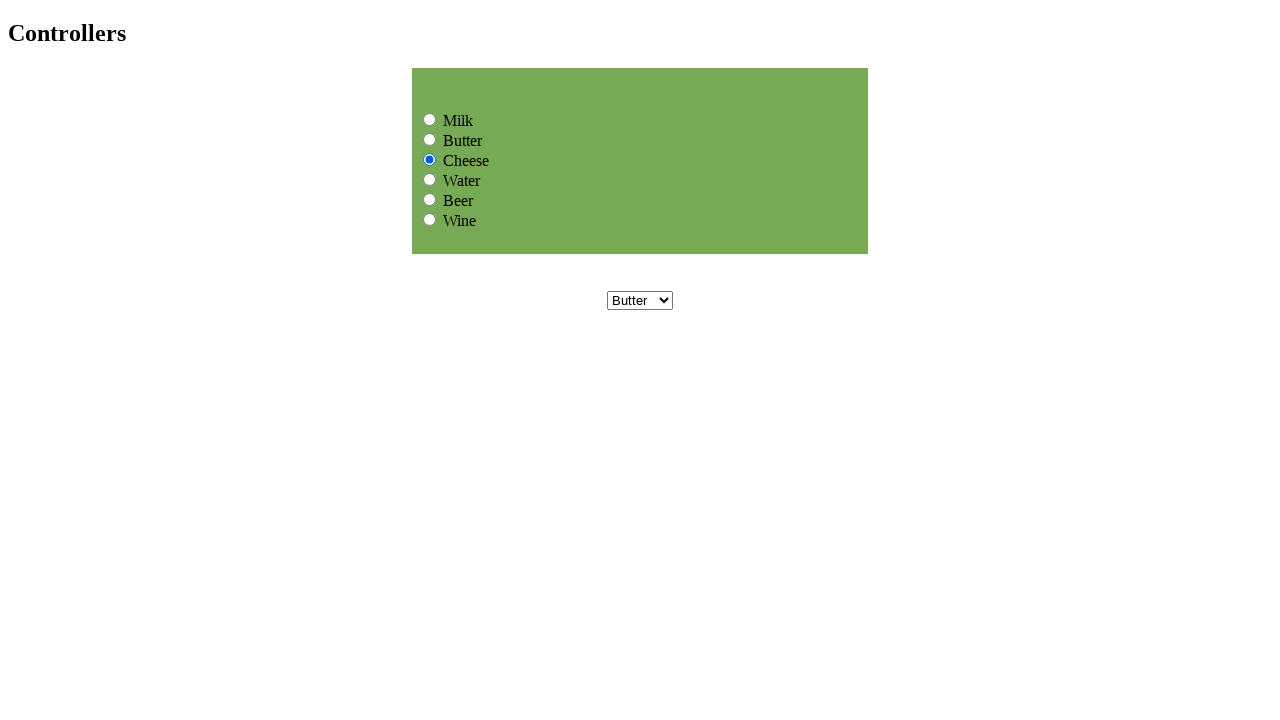